Tests navigation on v2ex.com by clicking on the "程序员" (Programmer) link and verifying pagination elements exist on the resulting page

Starting URL: https://www.v2ex.com/

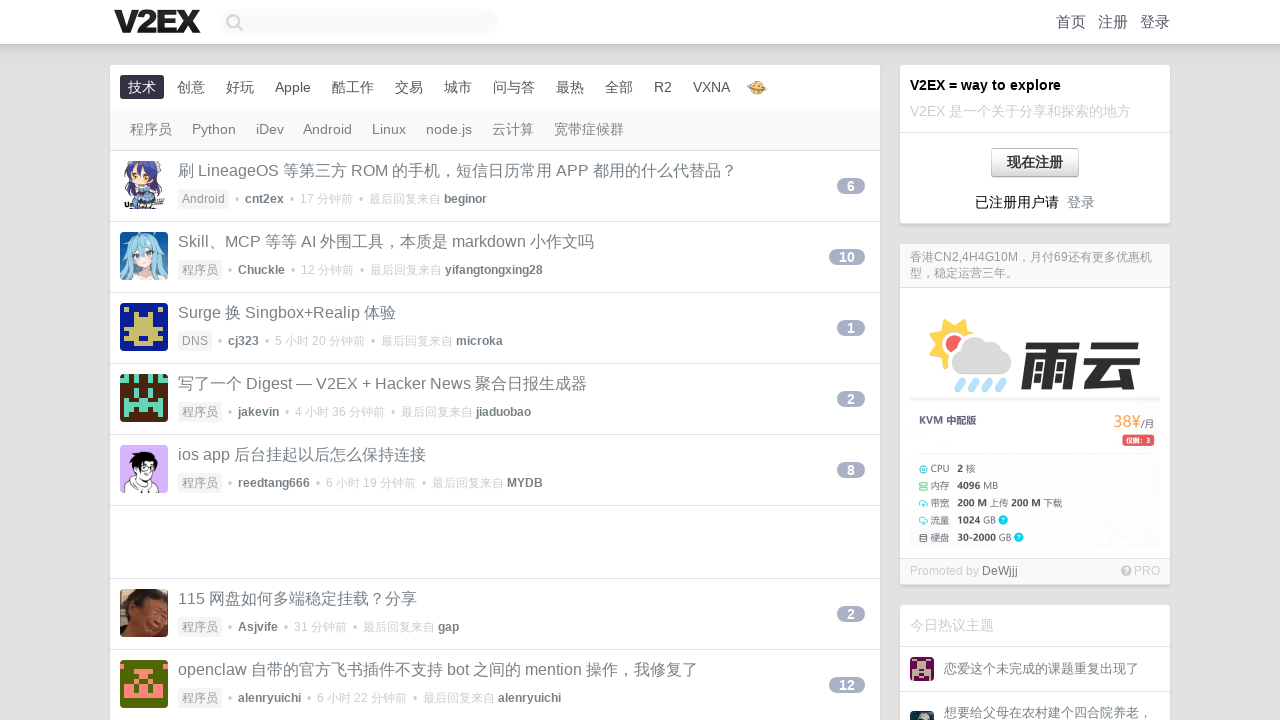

Clicked on the '程序员' (Programmer) link at (1011, 361) on text=程序员
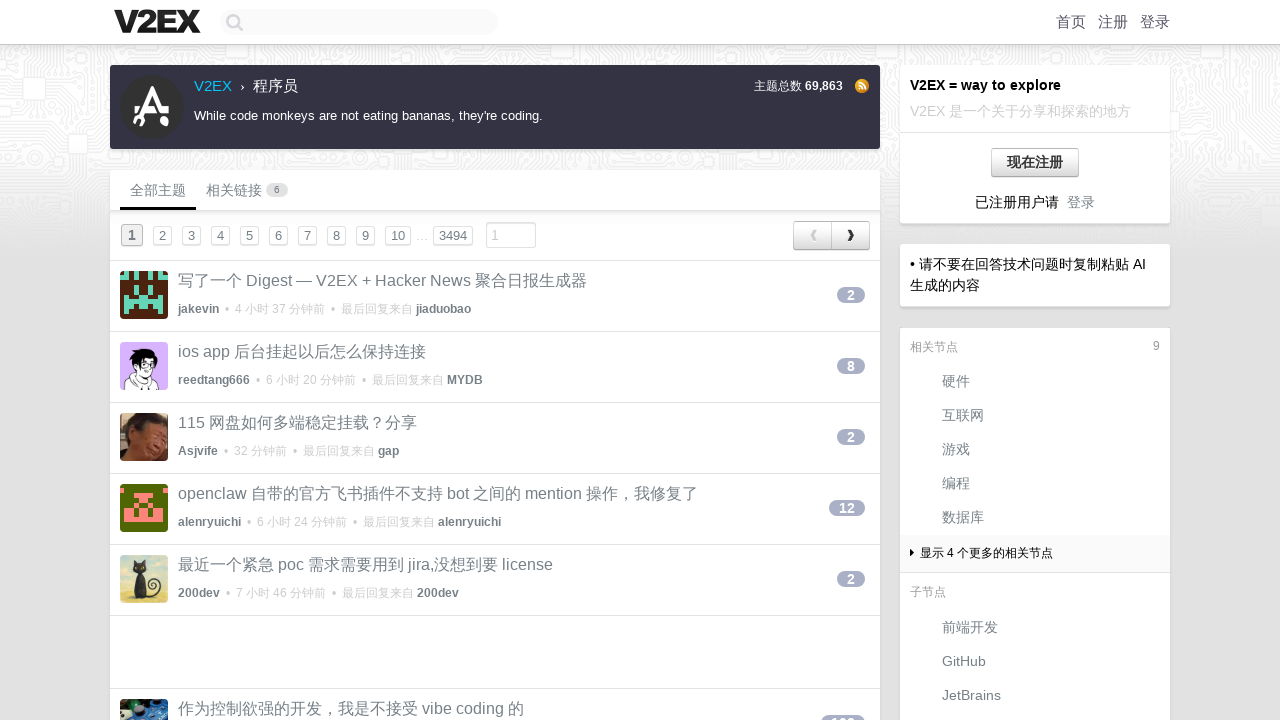

Pagination elements loaded
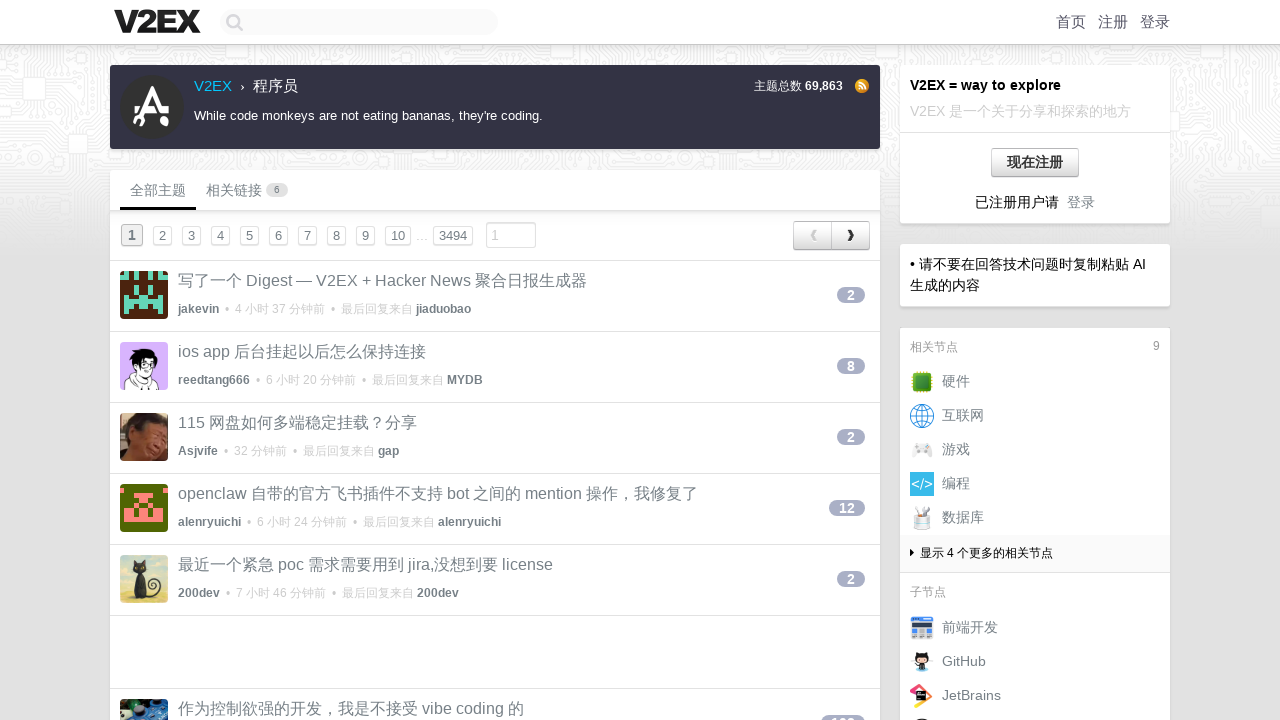

Retrieved all pagination elements
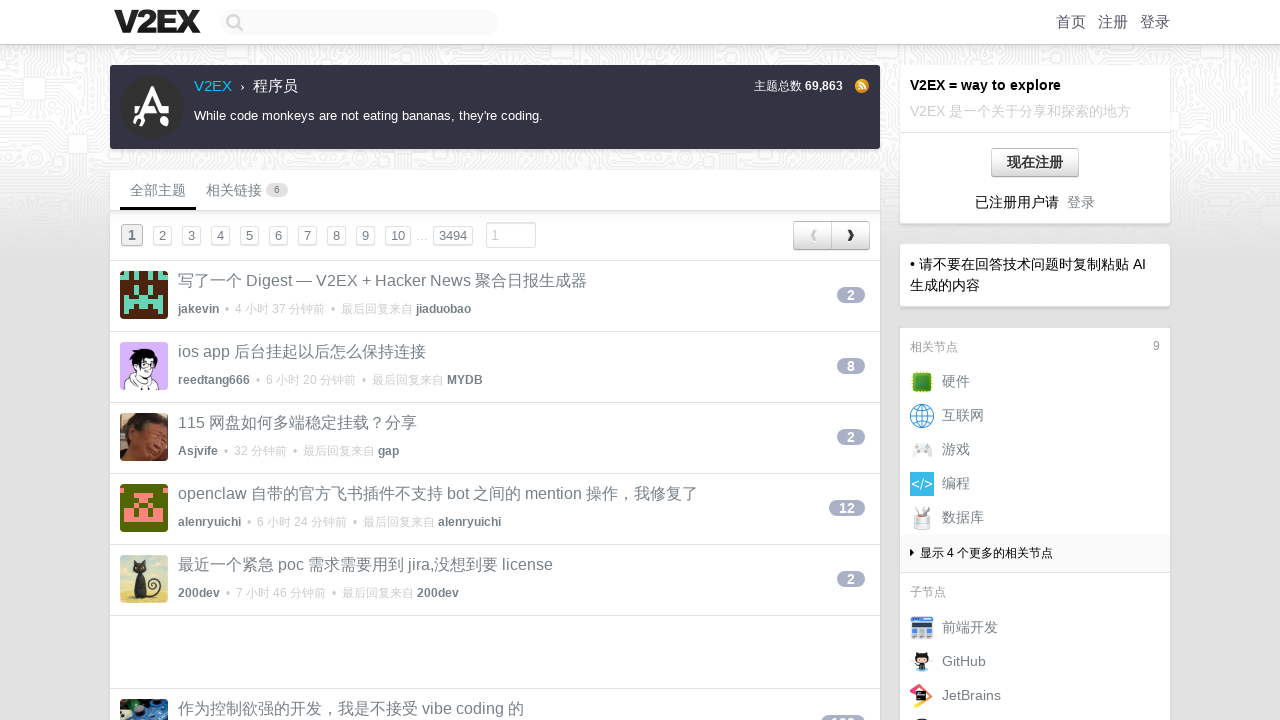

Extracted text content from 4th pagination element
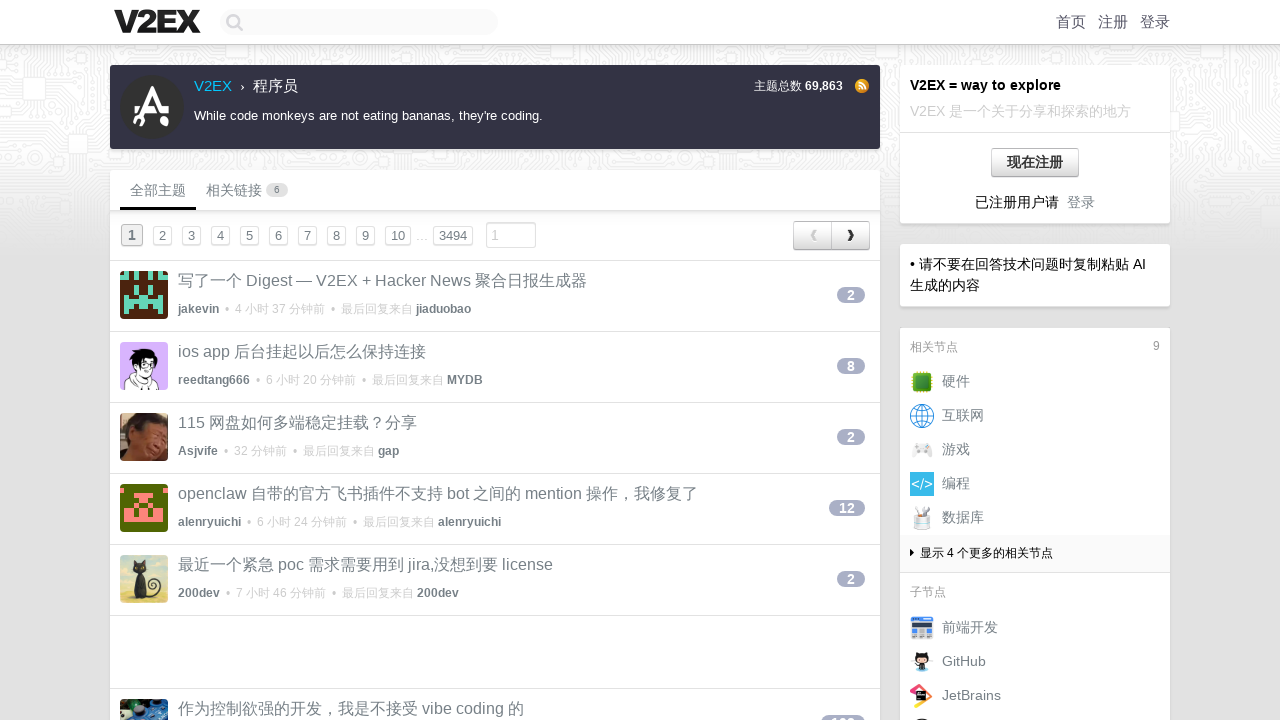

Verified 4th pagination element contains '5'
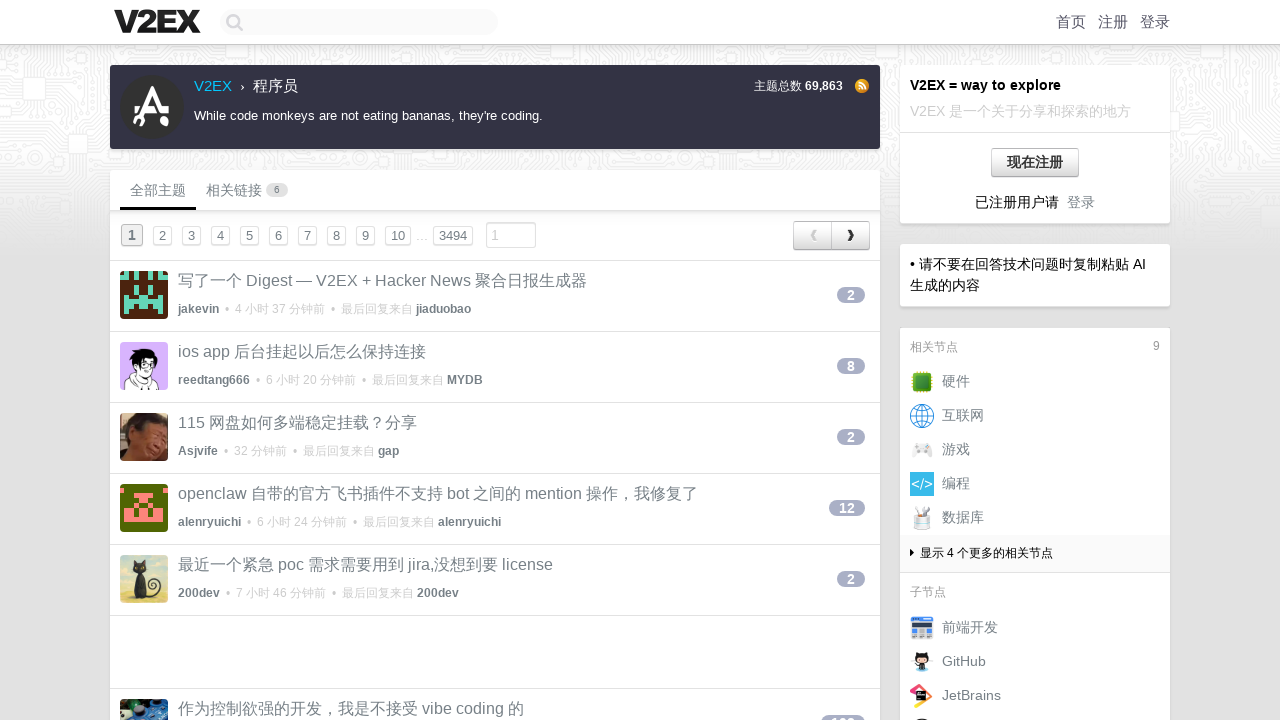

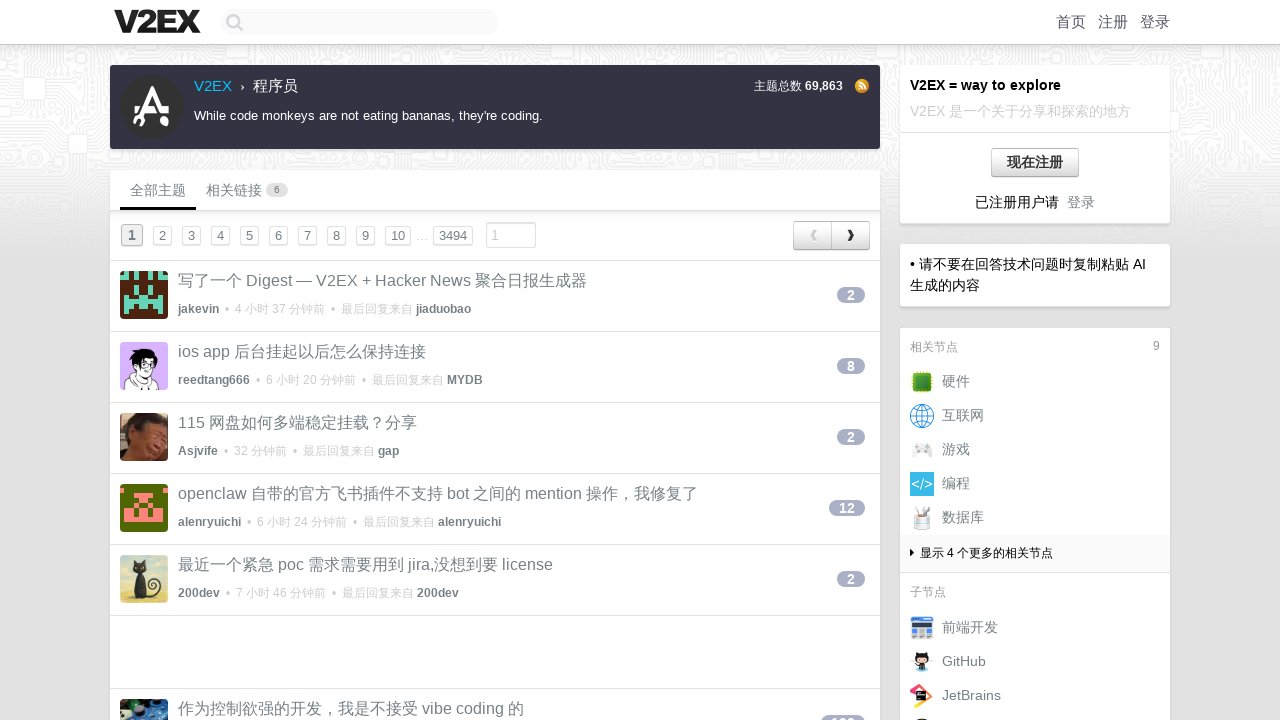